Tests progress bar functionality by starting the progress, waiting for completion, and clicking reset

Starting URL: https://demoqa.com/progress-bar

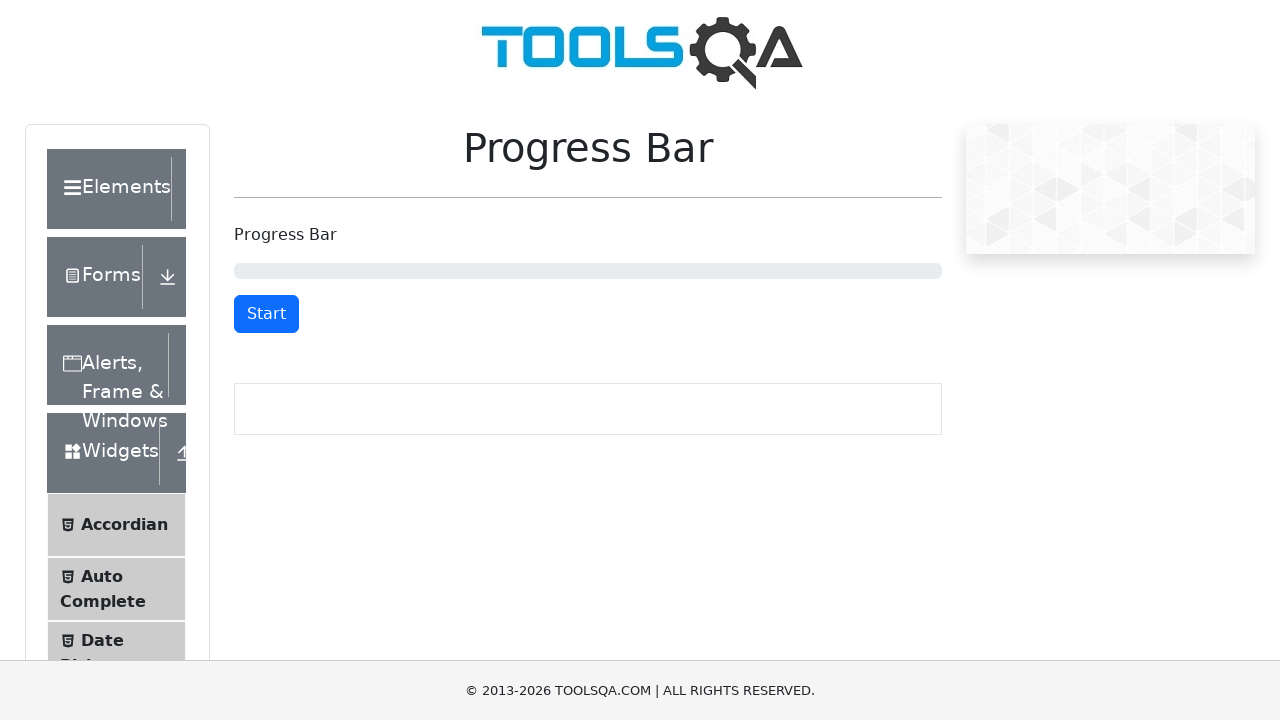

Clicked start button to begin progress bar at (266, 314) on #startStopButton
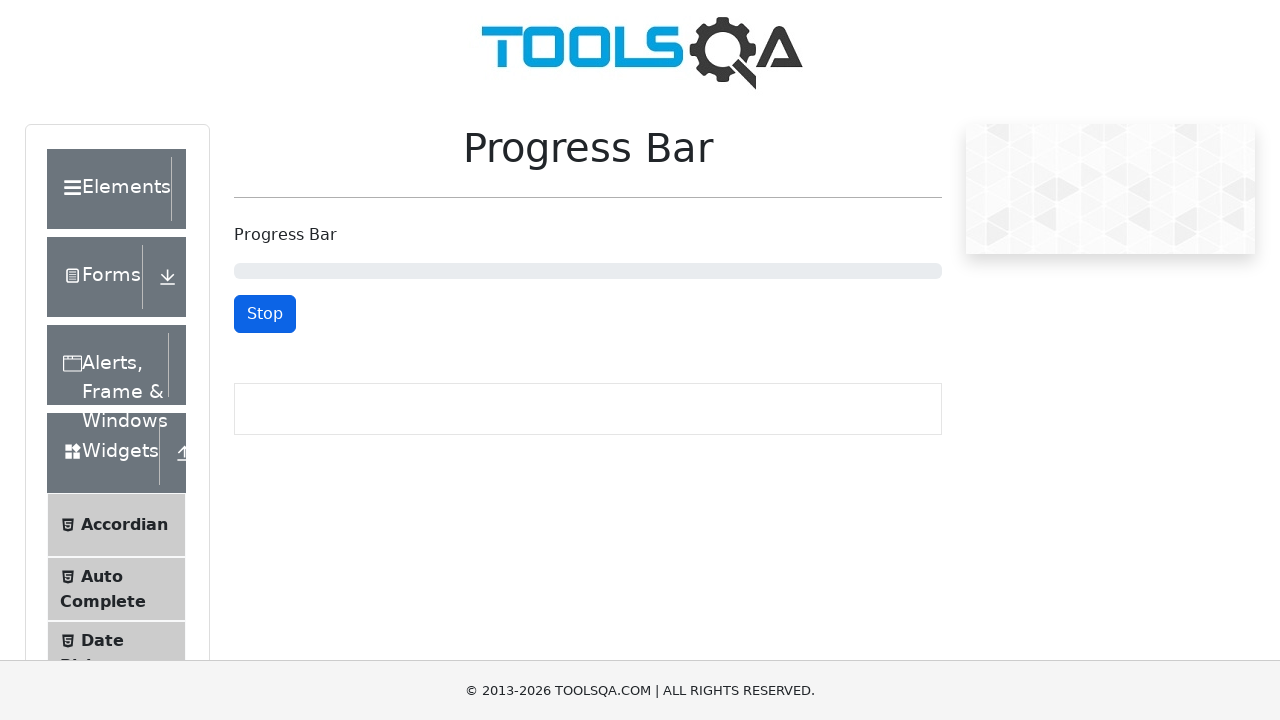

Progress bar completed and reset button appeared
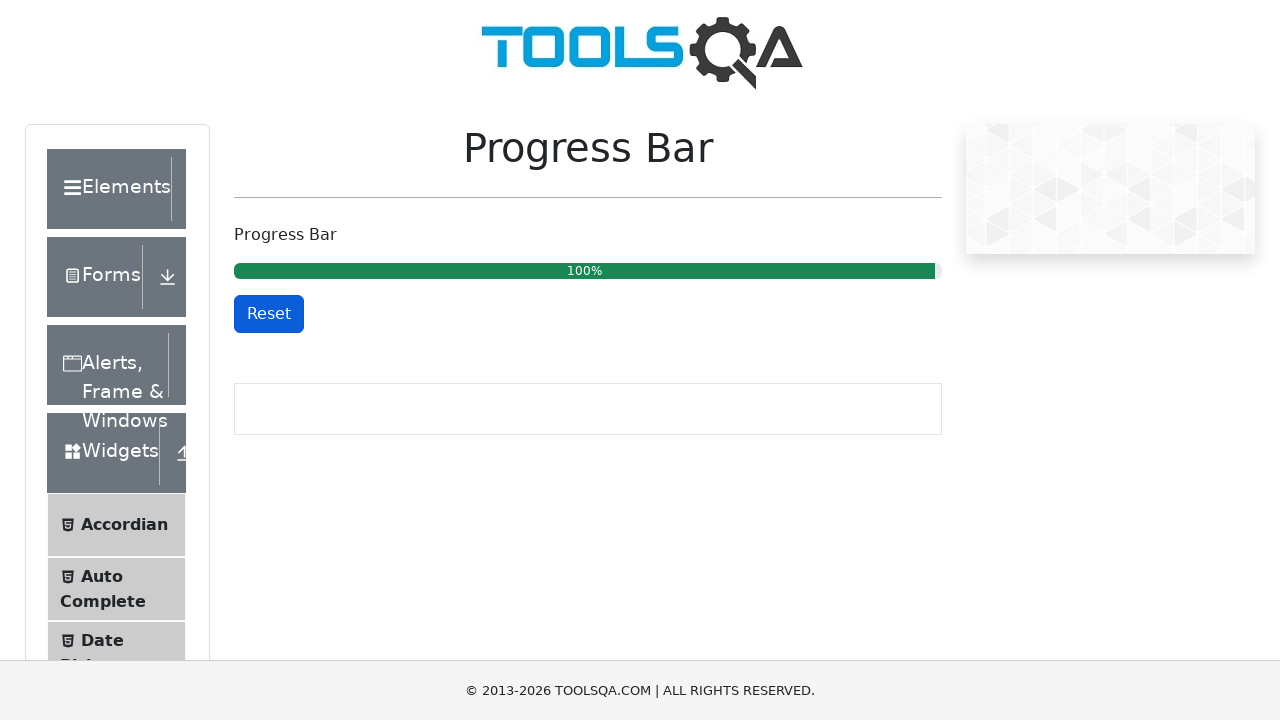

Clicked reset button to reset progress bar at (269, 314) on #resetButton
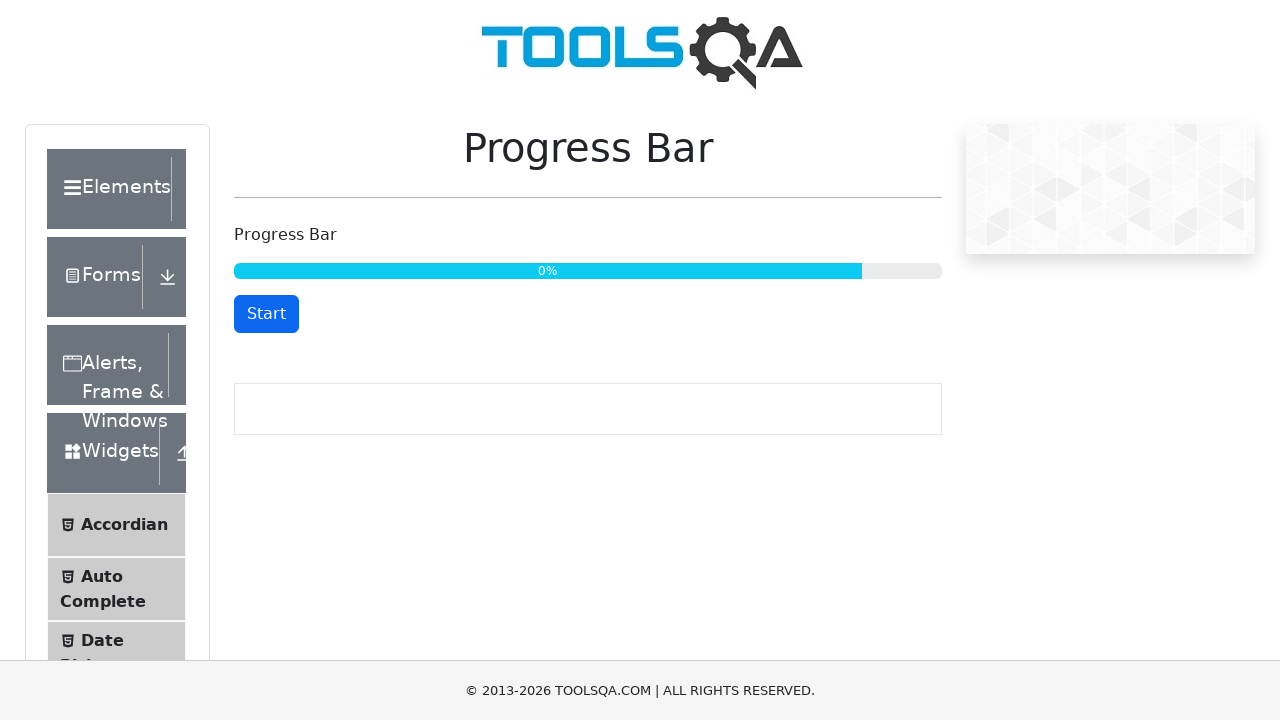

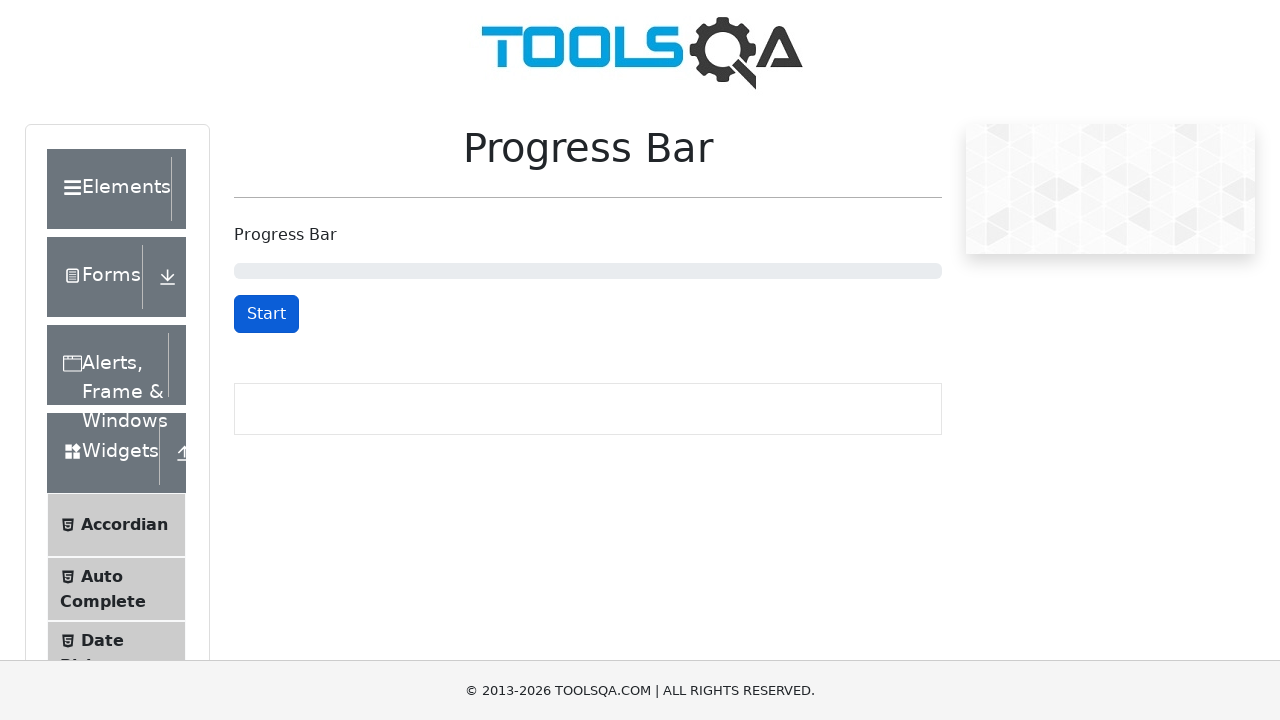